Tests registration form validation by submitting forms with valid and invalid passwords, verifying alert messages for both success and failure cases

Starting URL: http://automationbykrishna.com

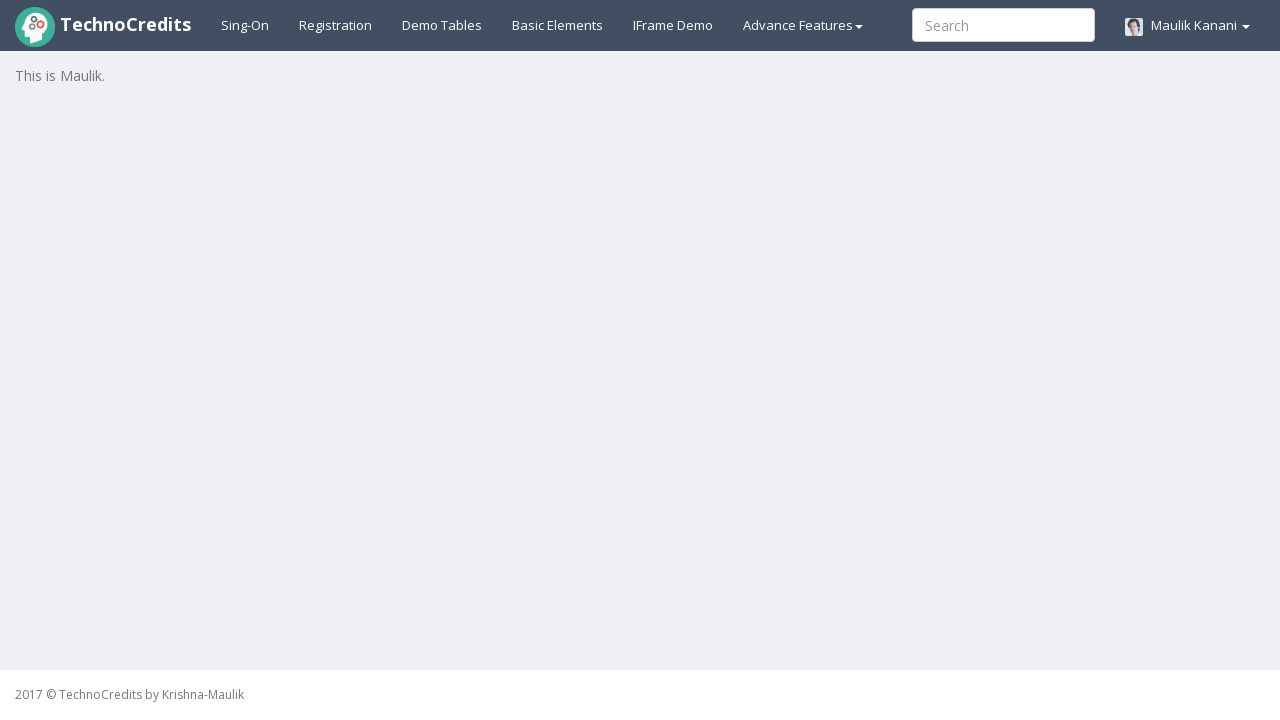

Clicked on Registration link at (336, 25) on #registration2
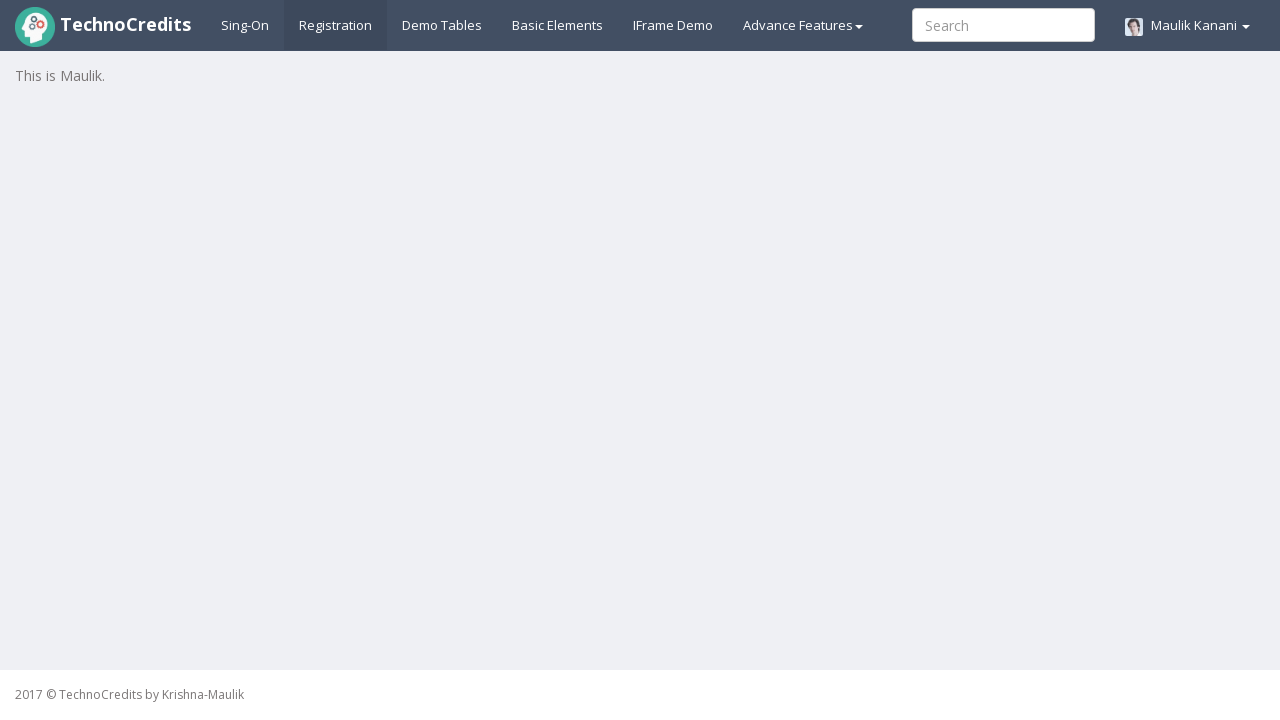

Waited for registration form to load
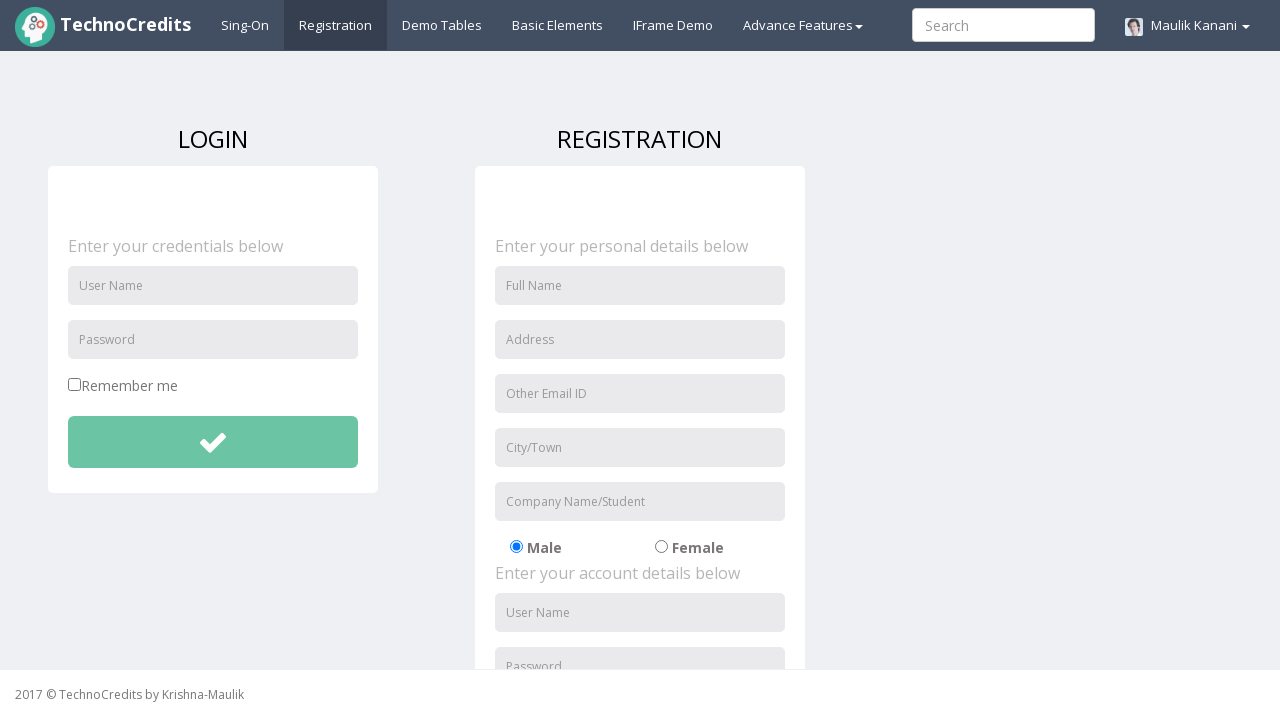

Filled username field with 'mkanani' for Test 1 on //div[@id='indexBody']//input[@id='unameSignin']
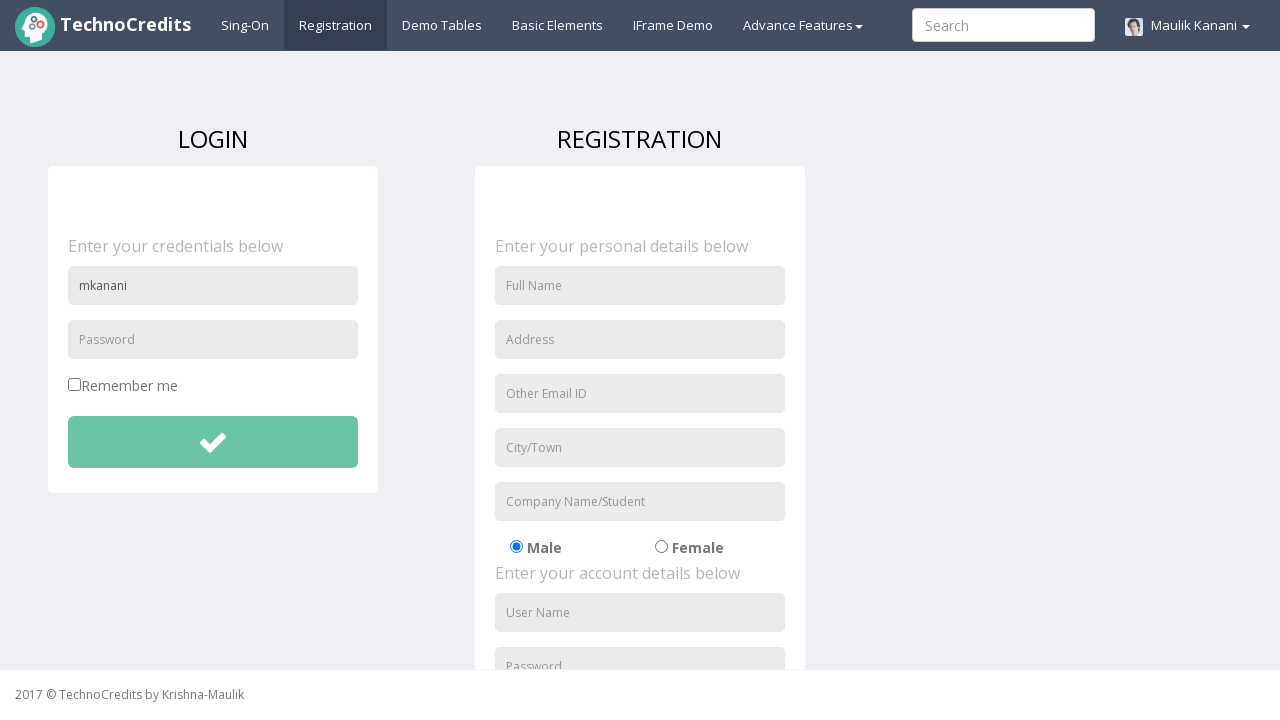

Filled password field with valid password 'm@12345678' (>8 characters) on //div[@id='indexBody']//input[2]
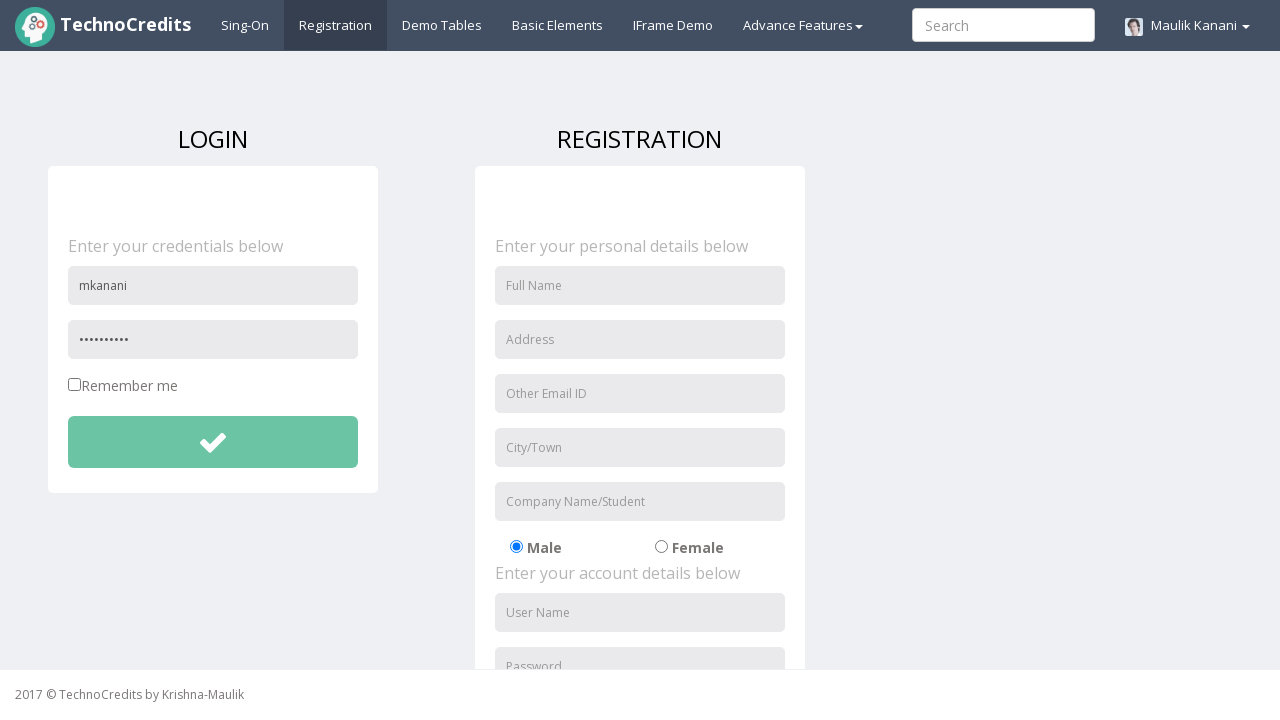

Clicked submit button for Test 1 with valid password at (213, 442) on xpath=//div[@id='indexBody']//div[2]/button
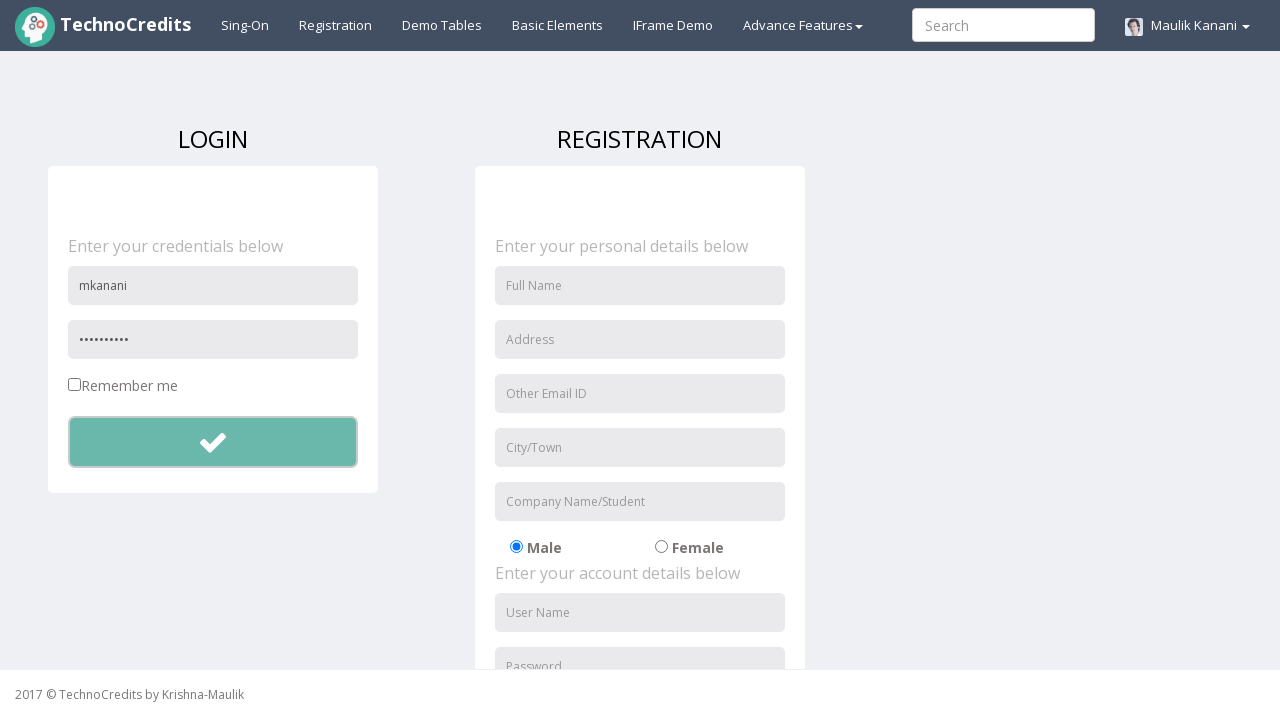

Set up alert handler to accept dialog
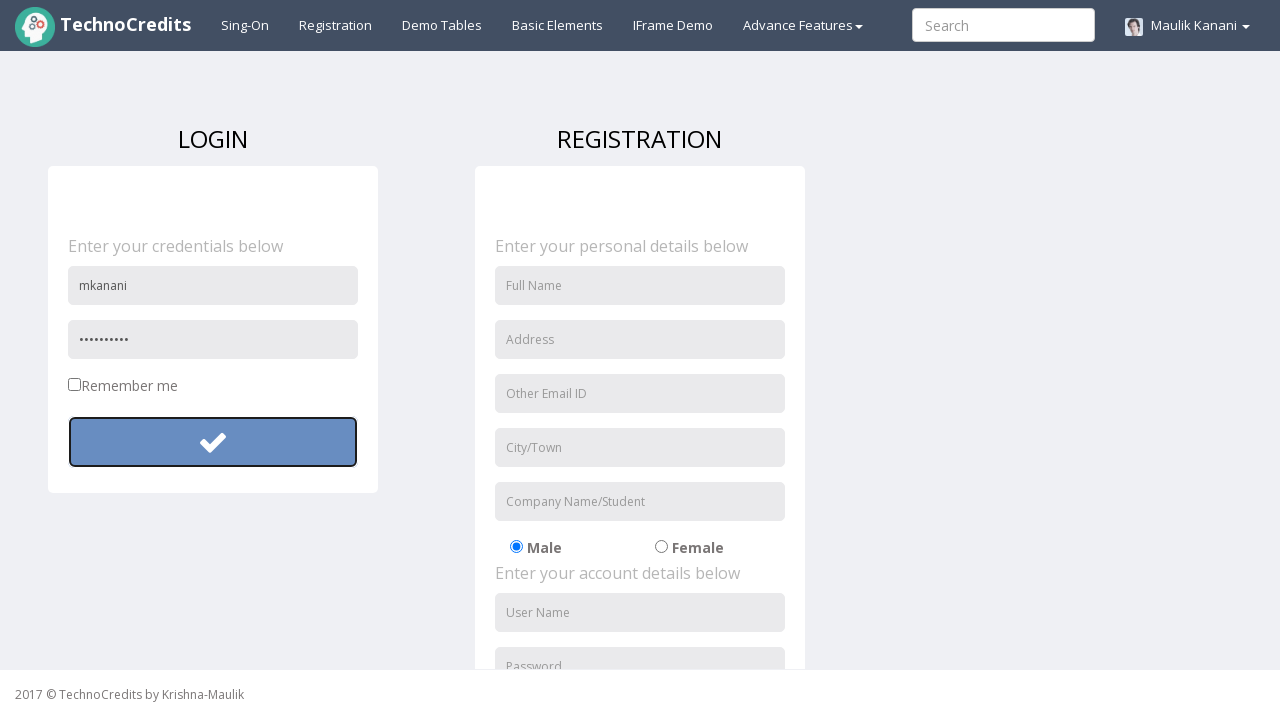

Waited for alert to be processed
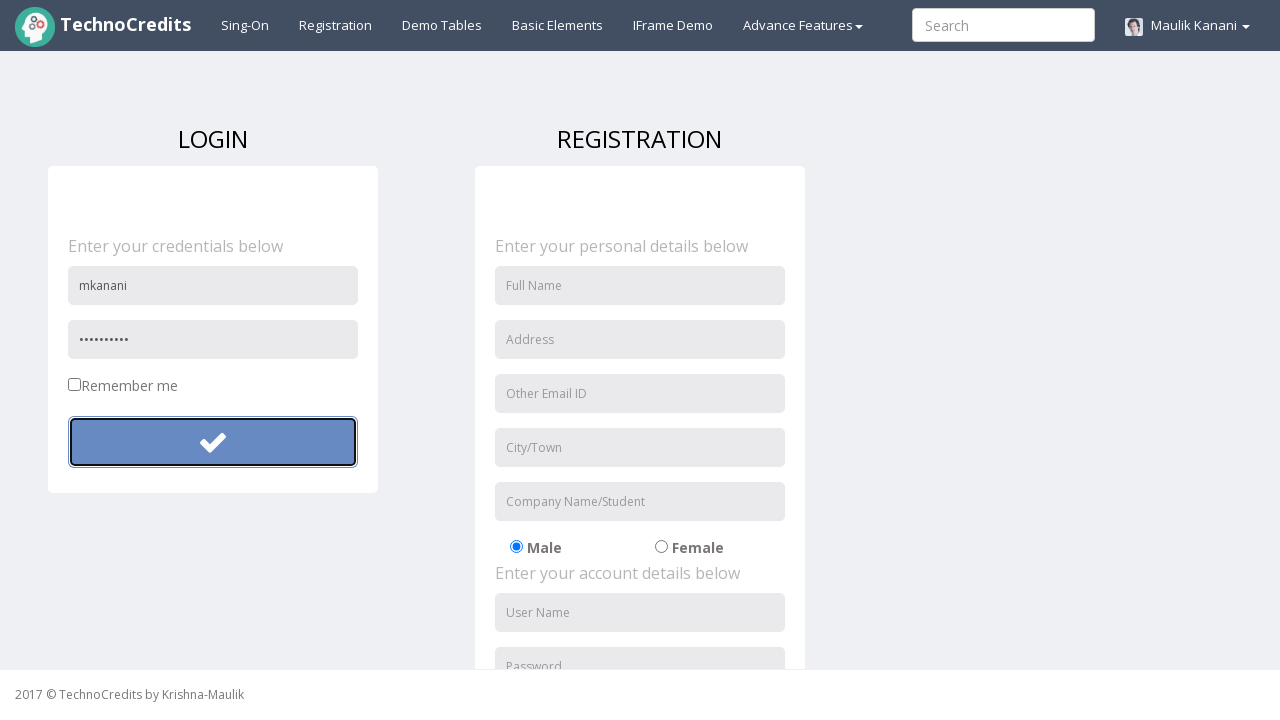

Cleared username field on //div[@id='indexBody']//input[@id='unameSignin']
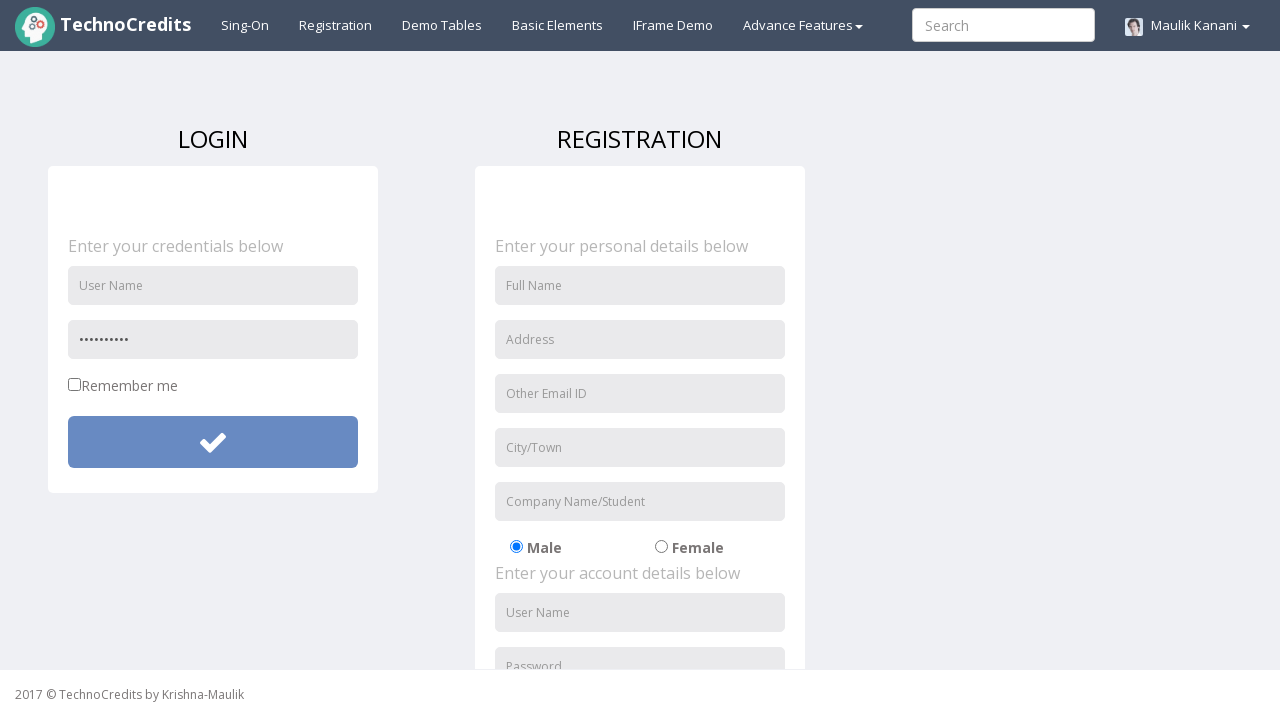

Cleared password field on //div[@id='indexBody']//input[2]
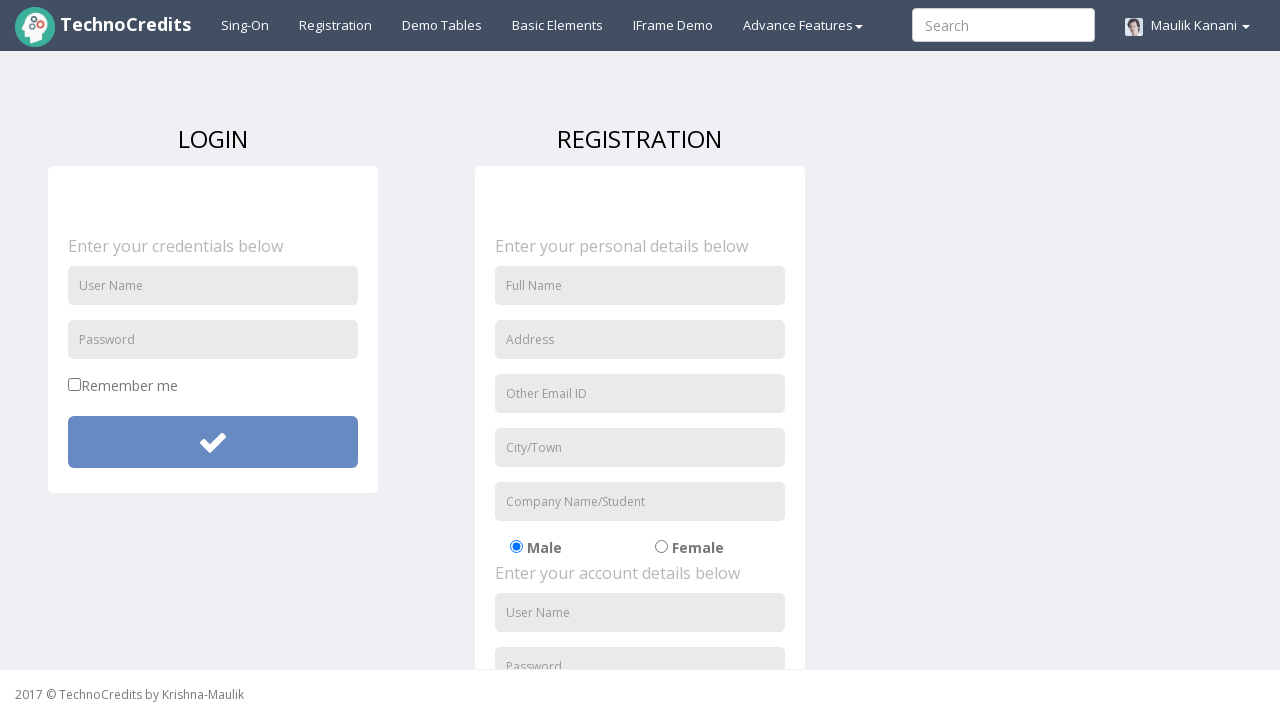

Filled username field with 'mkanani' for Test 2 on //div[@id='indexBody']//input[@id='unameSignin']
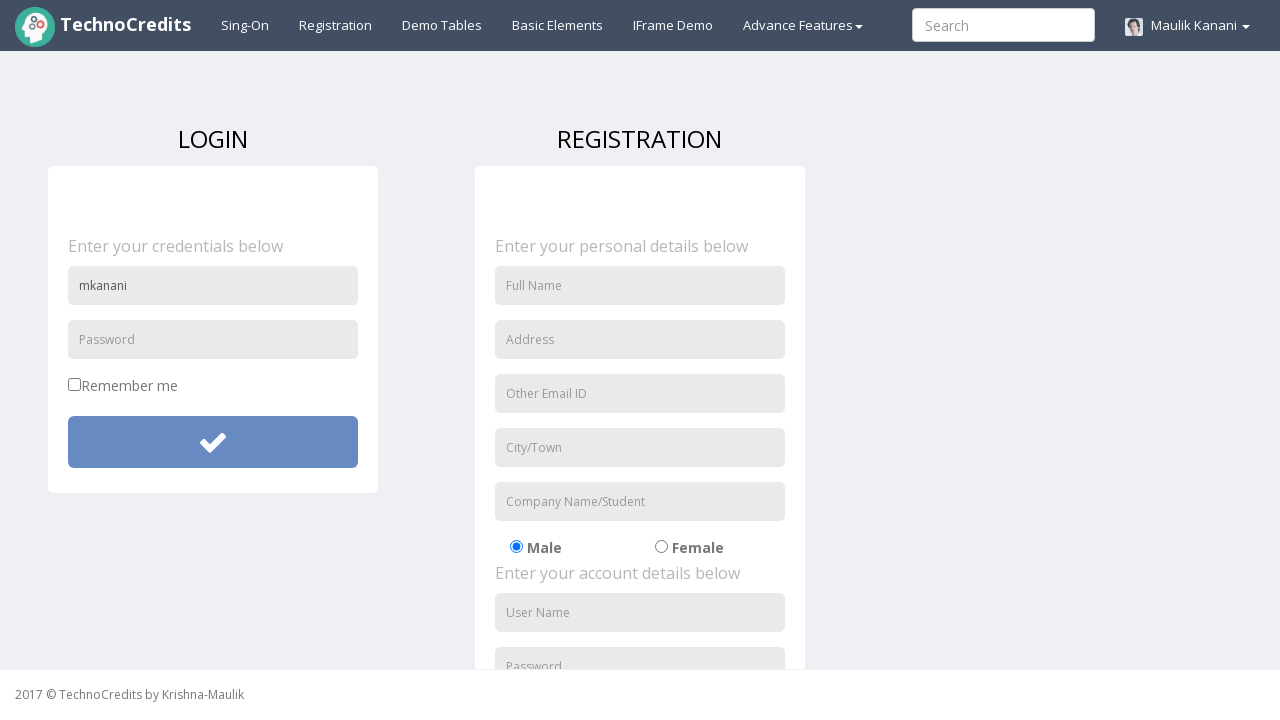

Filled password field with invalid password 'm@1' (<8 characters) on //div[@id='indexBody']//input[2]
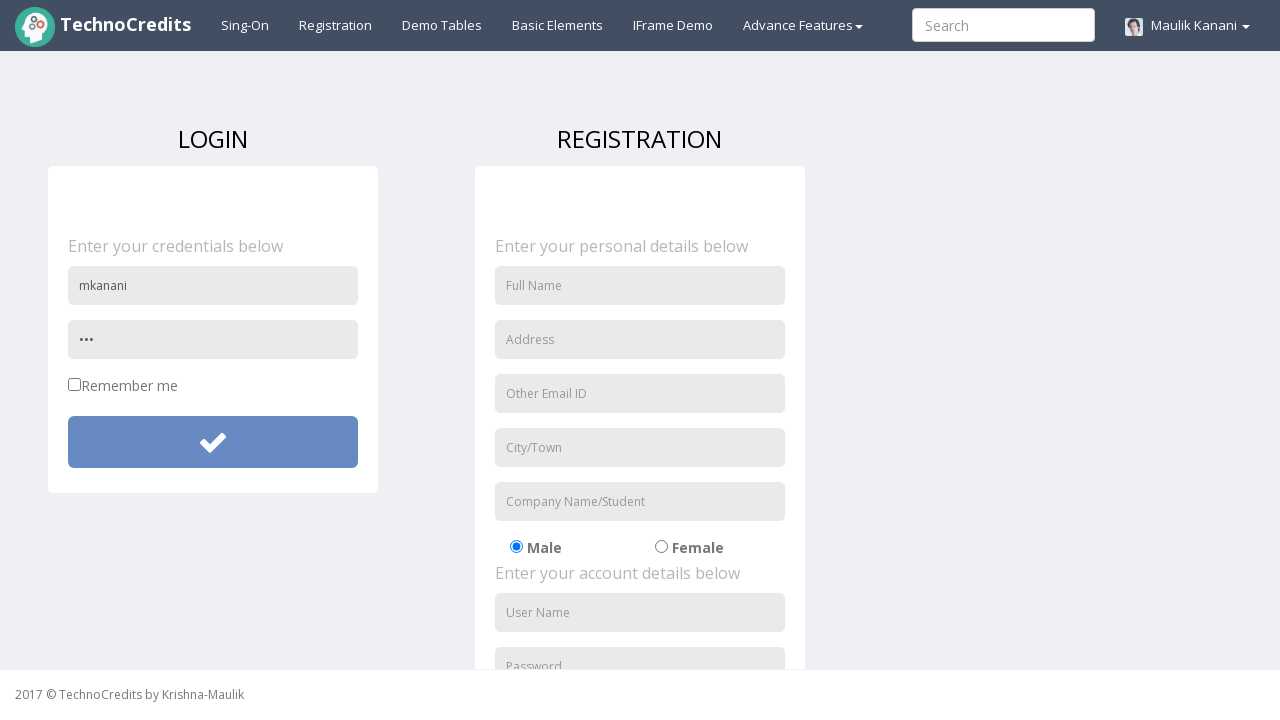

Clicked submit button for Test 2 with invalid password at (213, 442) on xpath=//div[@id='indexBody']//div[2]/button
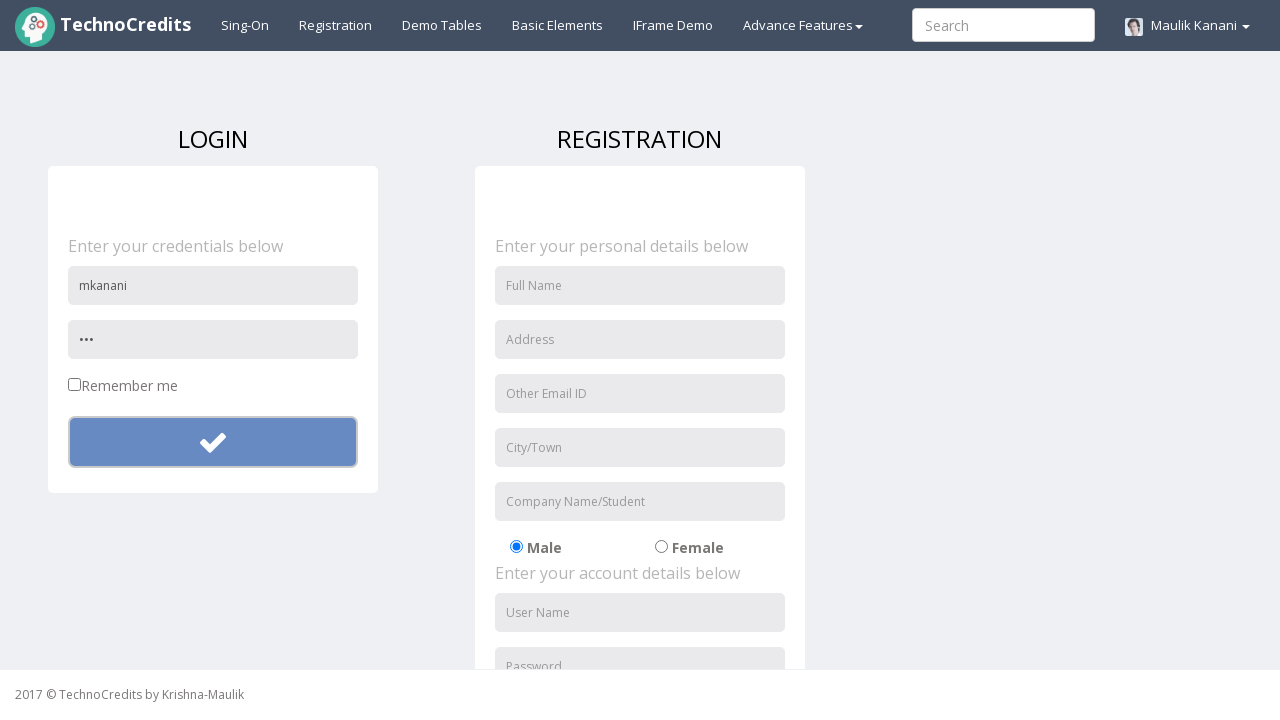

Waited for alert response to invalid password
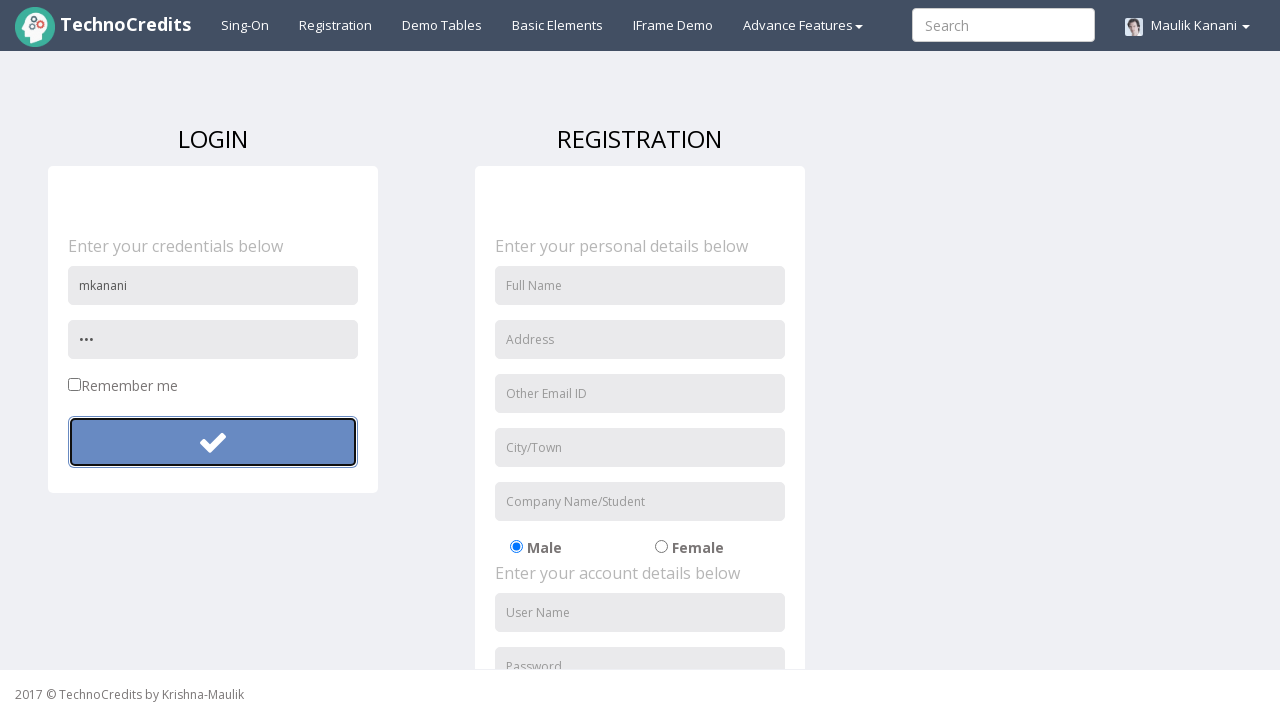

Cleared username field after Test 2 on //div[@id='indexBody']//input[@id='unameSignin']
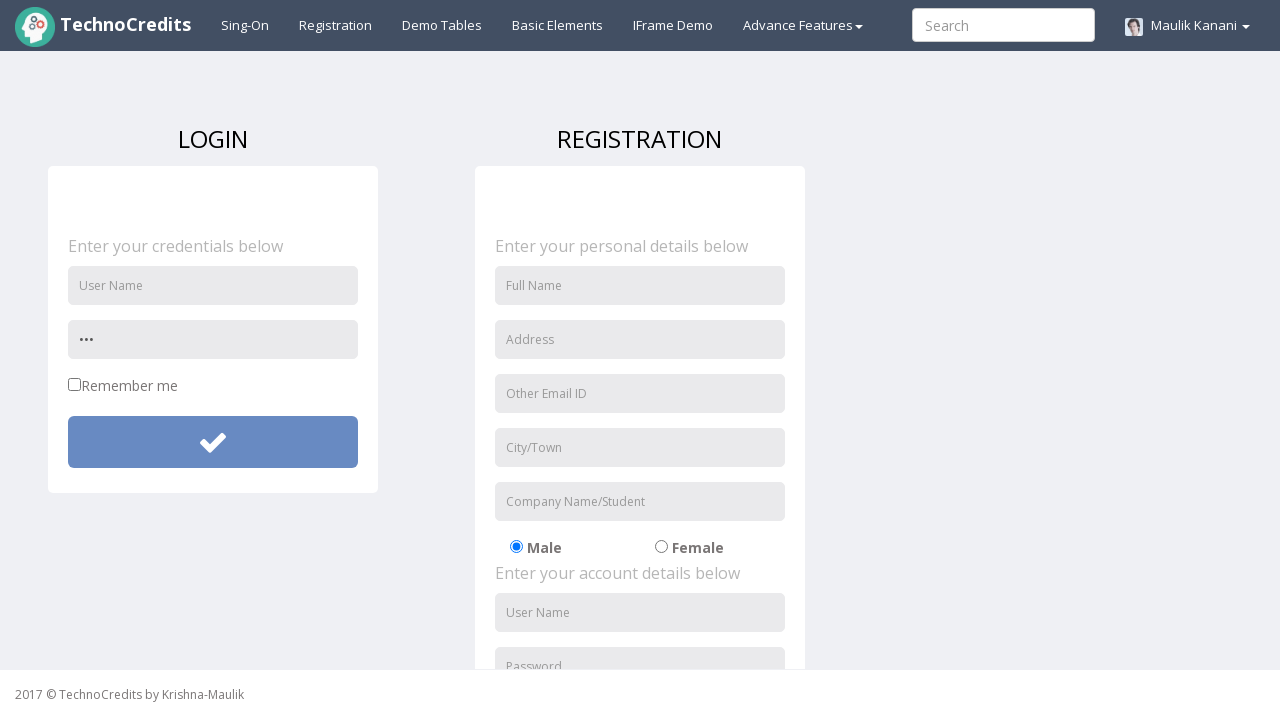

Cleared password field after Test 2 on //div[@id='indexBody']//input[2]
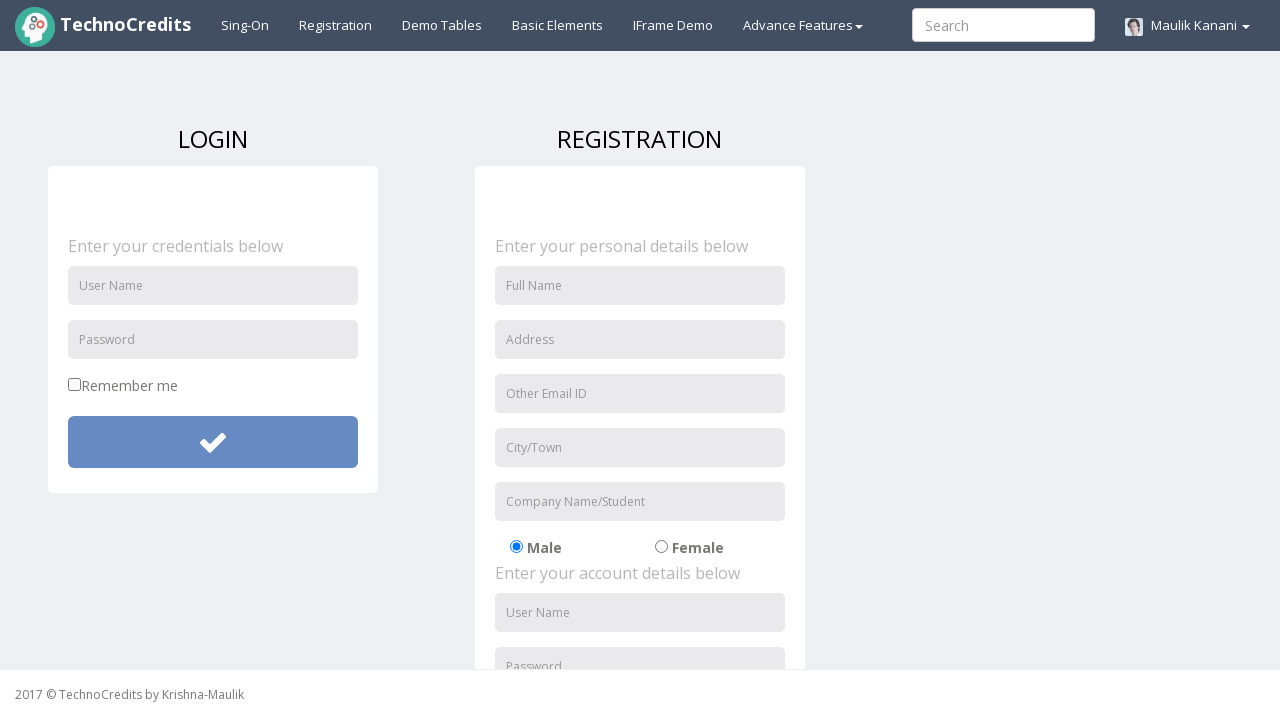

Left username field empty for Test 3 on //div[@id='indexBody']//input[@id='unameSignin']
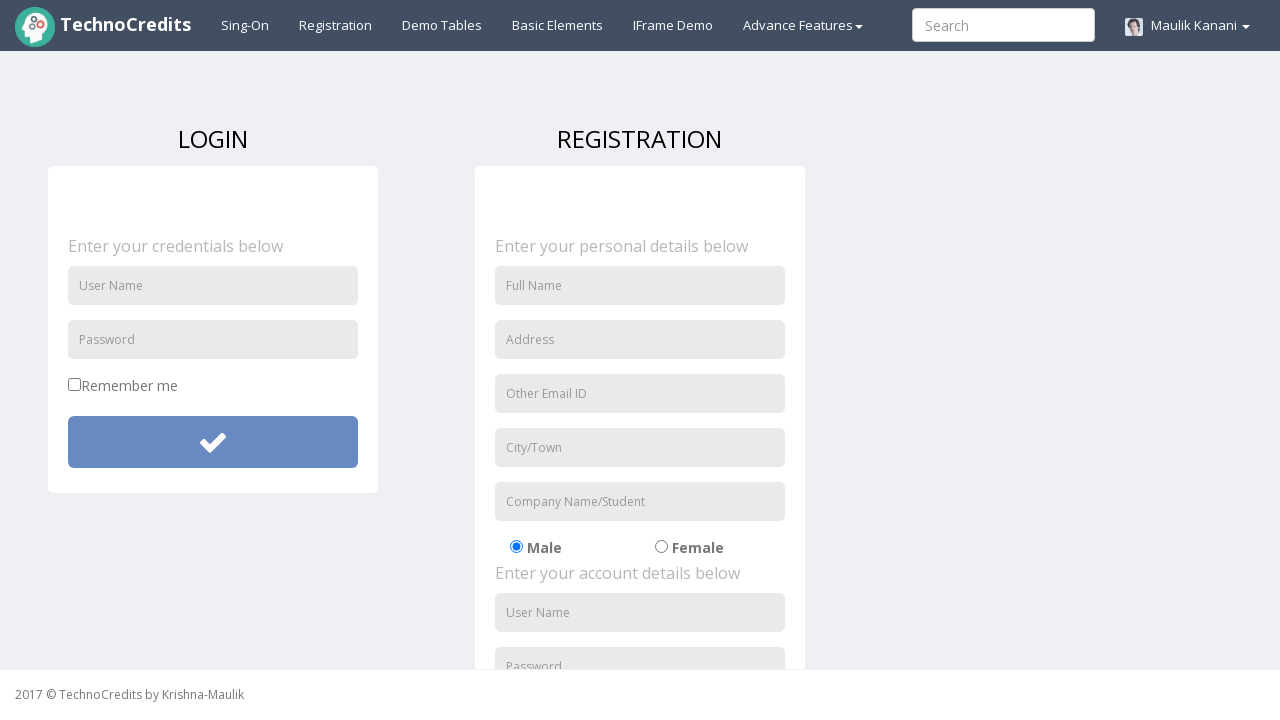

Filled password field with invalid password 'm@1' for Test 3 on //div[@id='indexBody']//input[2]
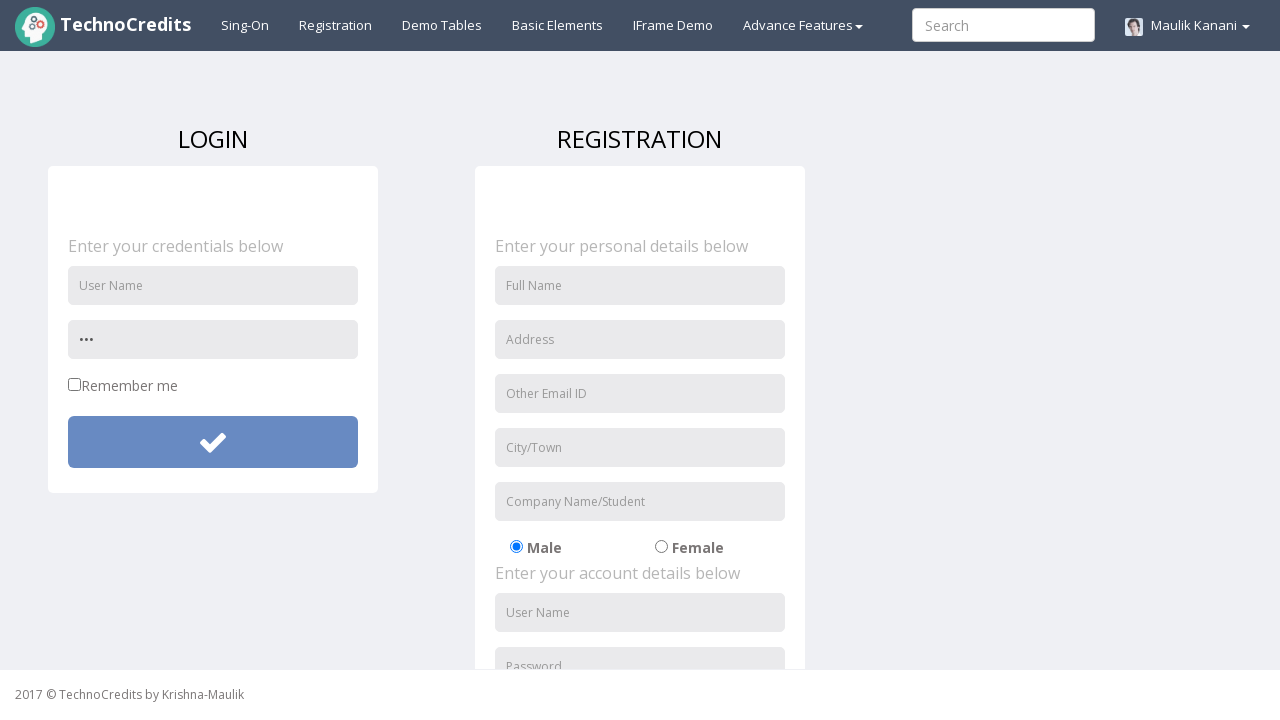

Clicked submit button for Test 3 with empty username and invalid password at (213, 442) on xpath=//div[@id='indexBody']//div[2]/button
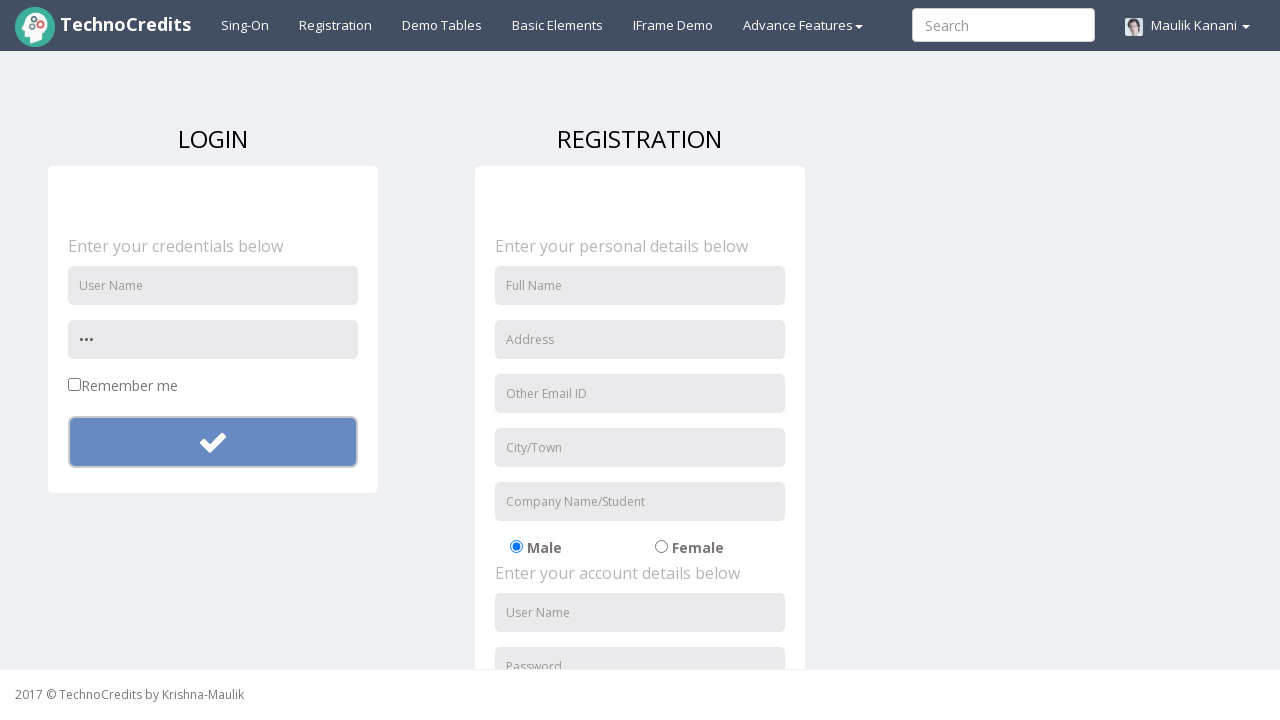

Waited for alert response to empty username and invalid password
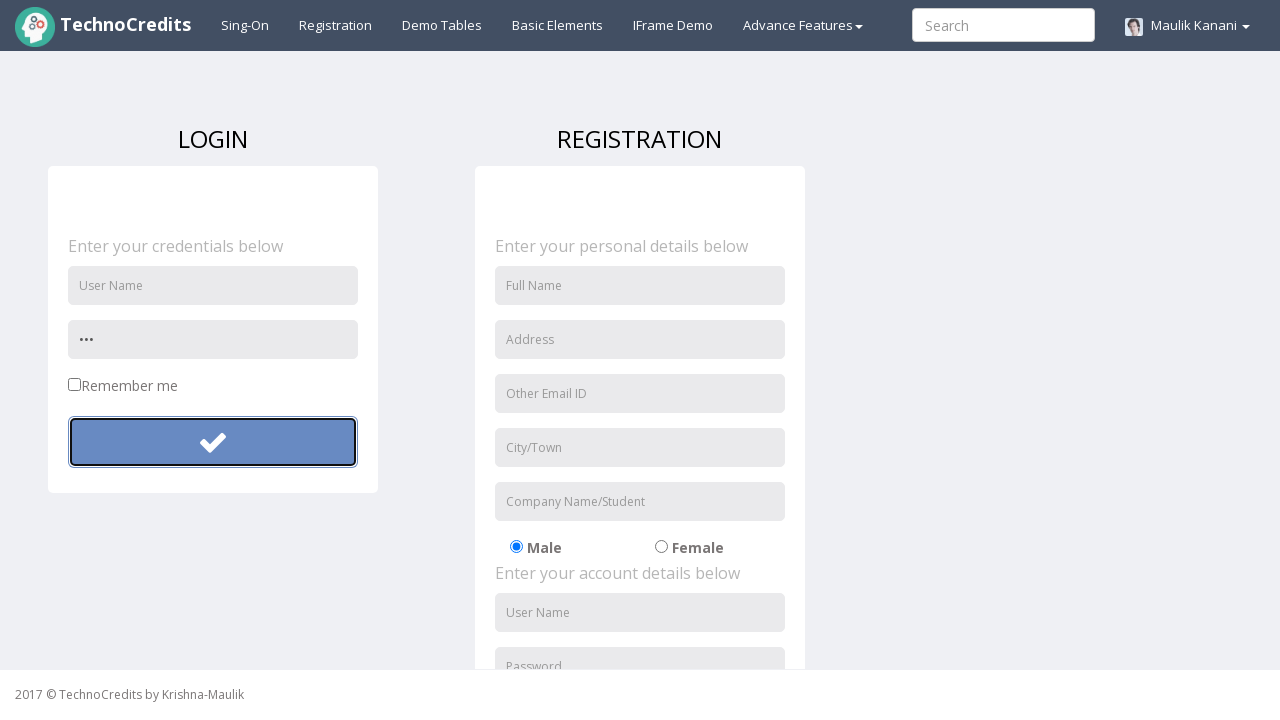

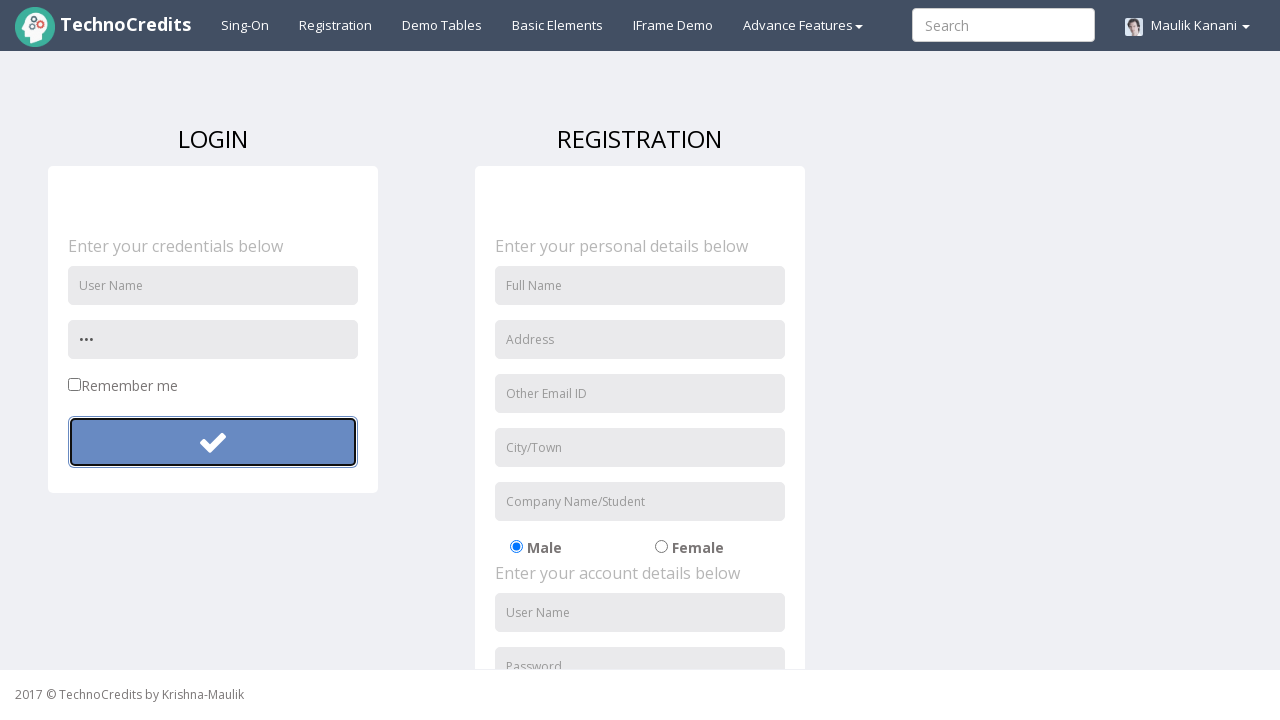